Navigates to a demo e-commerce store and clicks on the shopping cart button in the site header

Starting URL: http://demostore.supersqa.com/

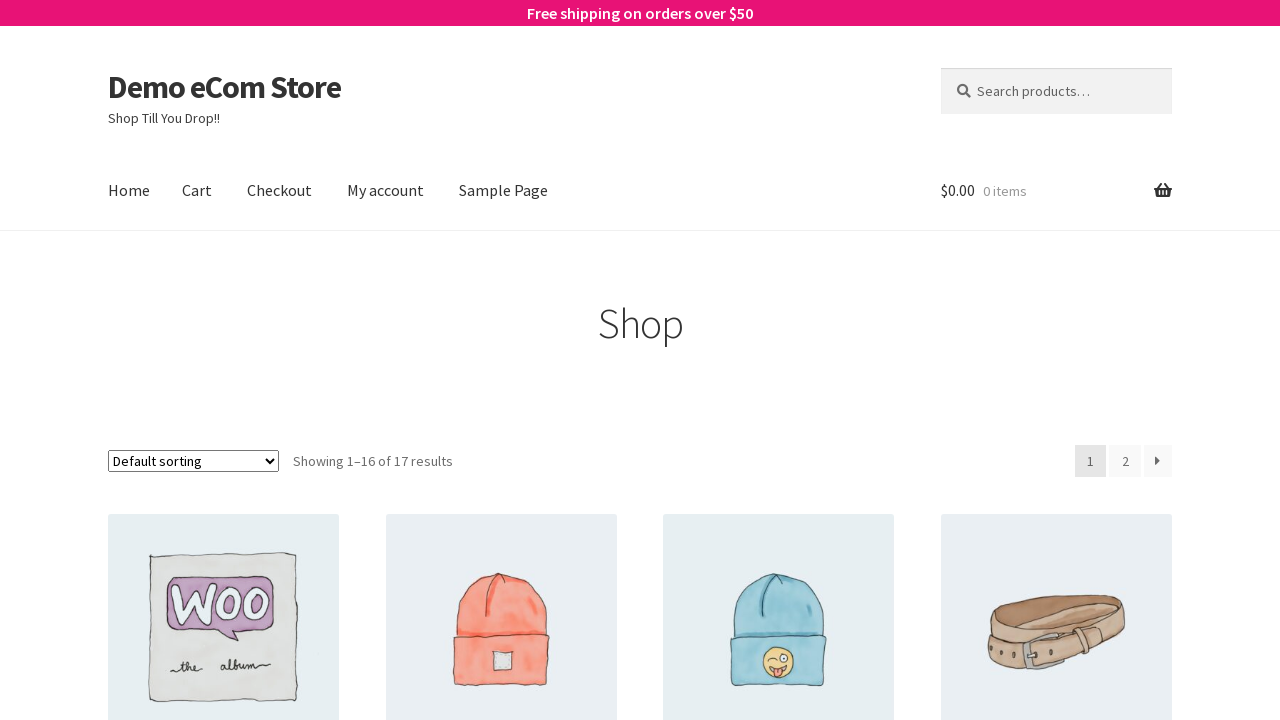

Navigated to demo e-commerce store at http://demostore.supersqa.com/
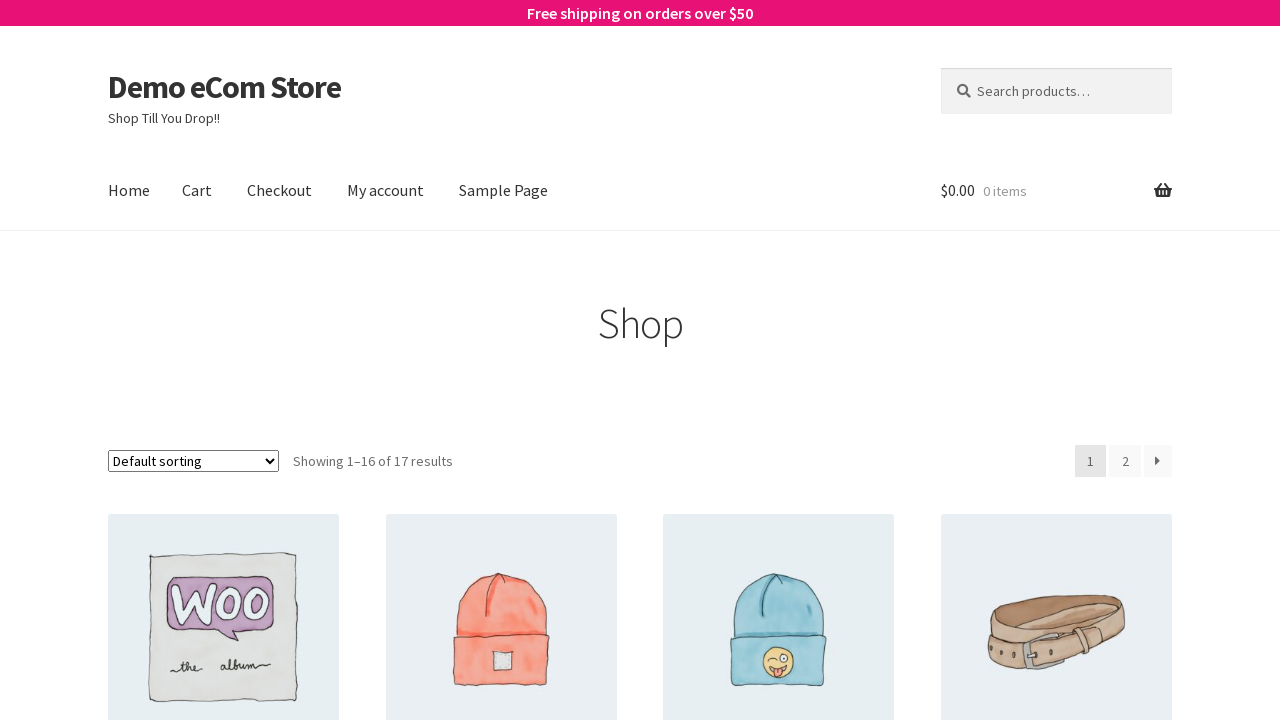

Clicked shopping cart button in site header at (1056, 191) on #site-header-cart
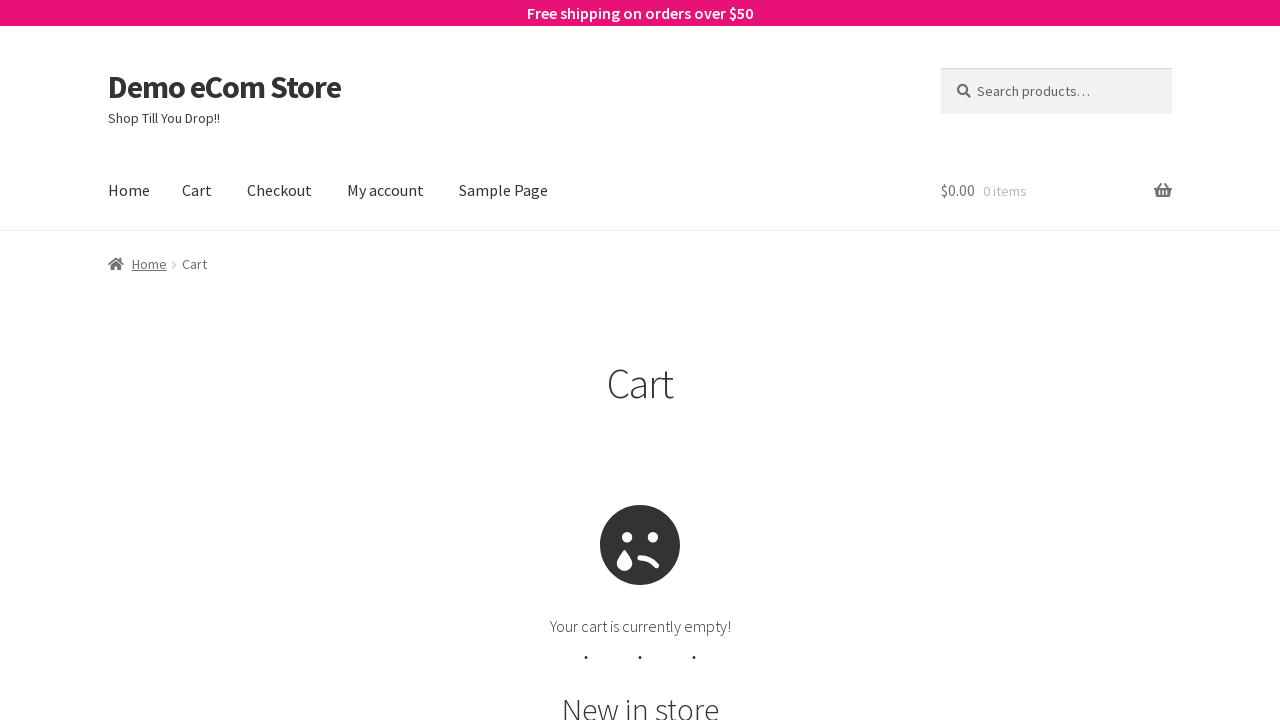

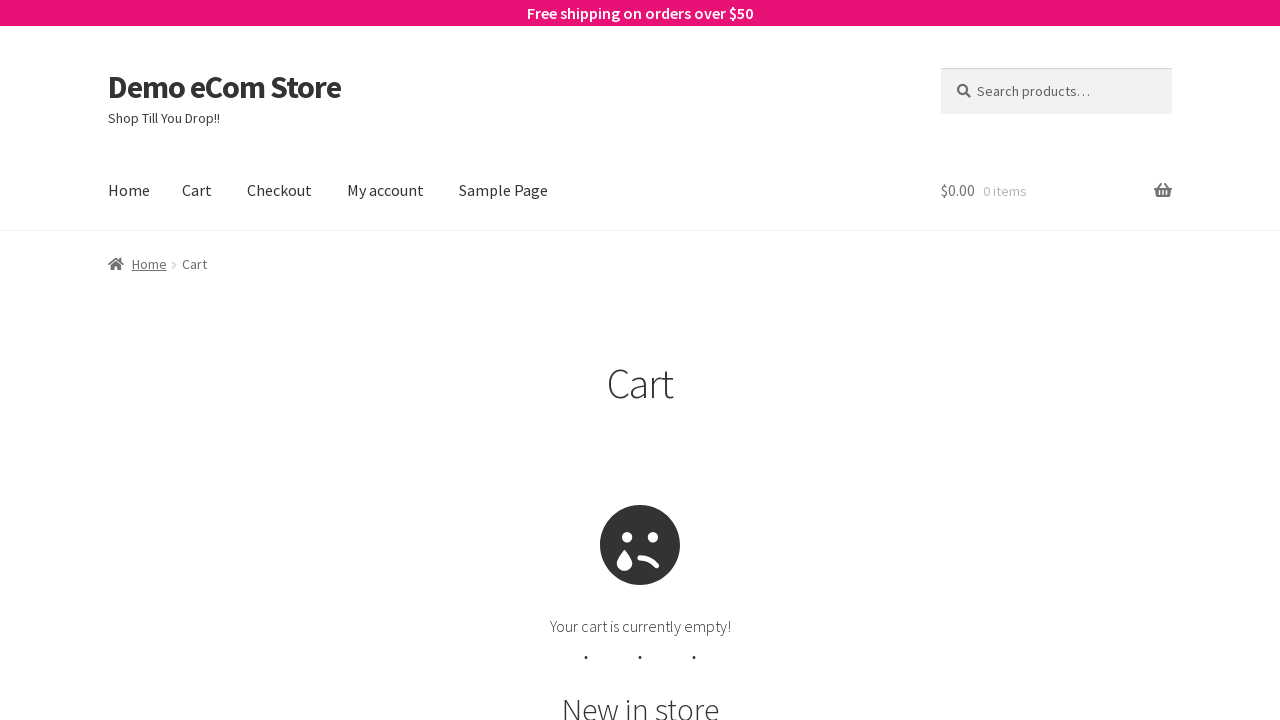